Tests double-click functionality by performing a double-click on a copy text button

Starting URL: https://testautomationpractice.blogspot.com/

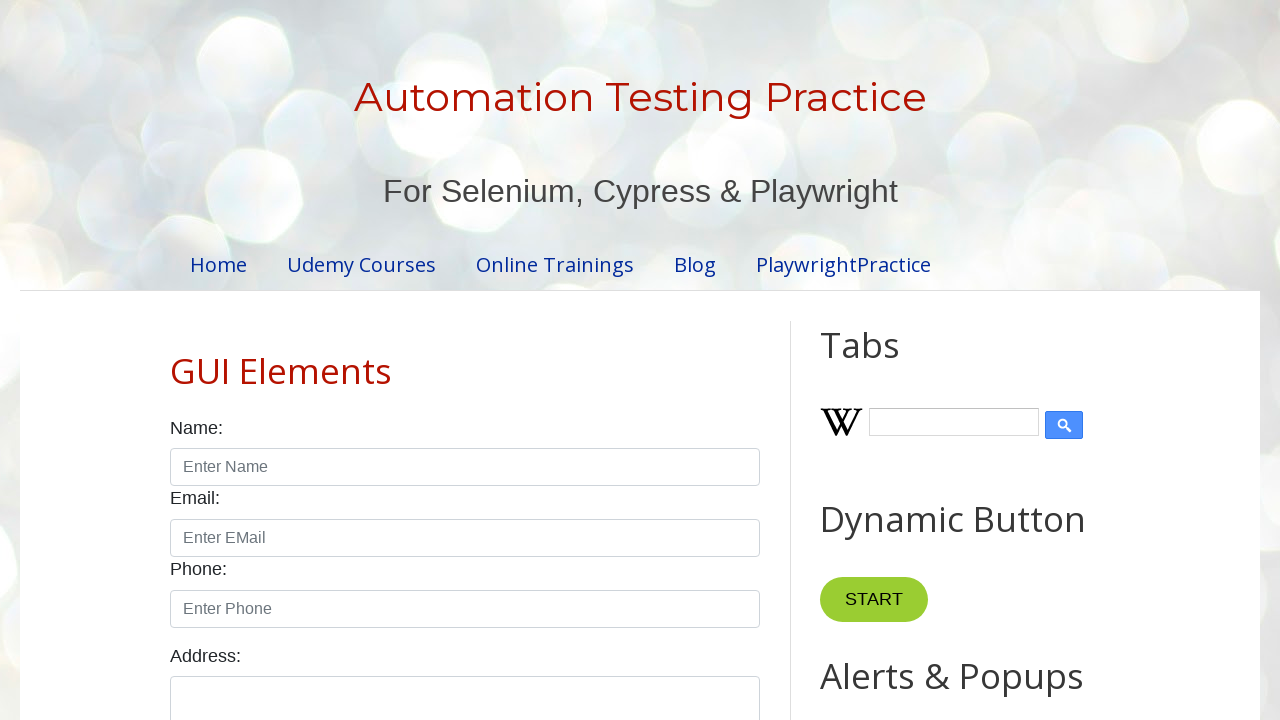

Navigated to test automation practice website
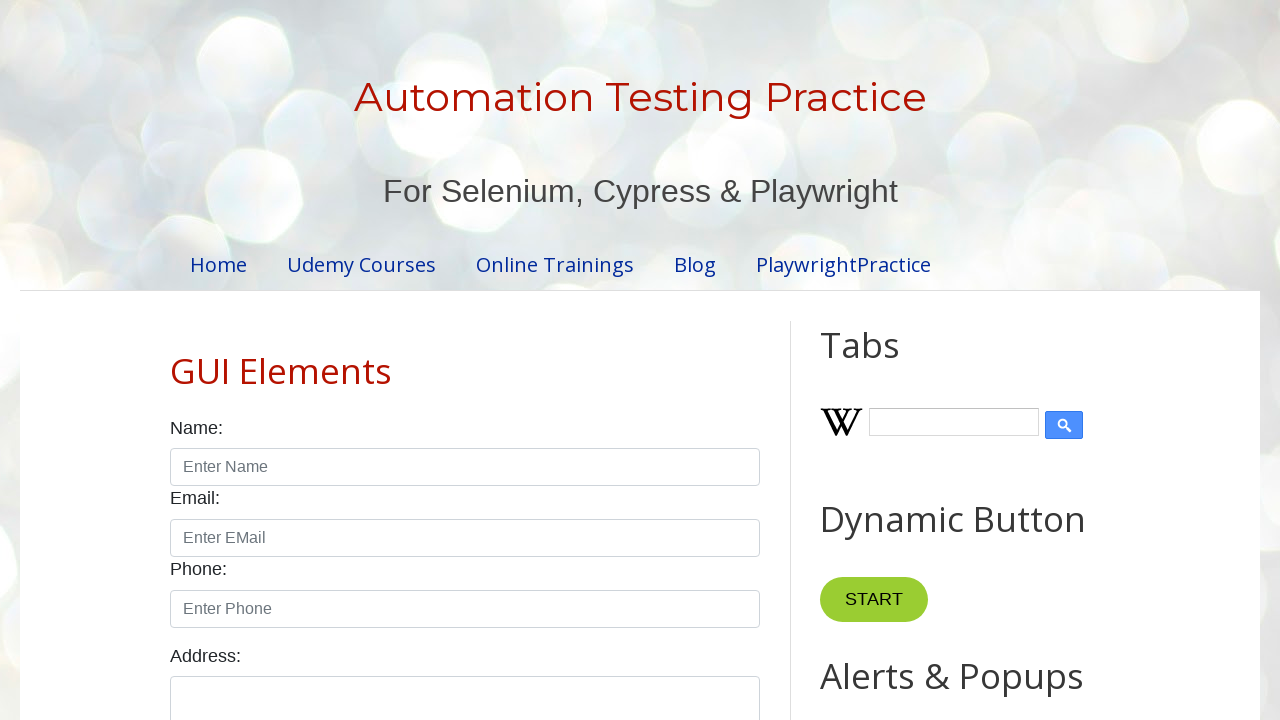

Double-clicked on the Copy Text button at (885, 360) on button:has-text('Copy Text')
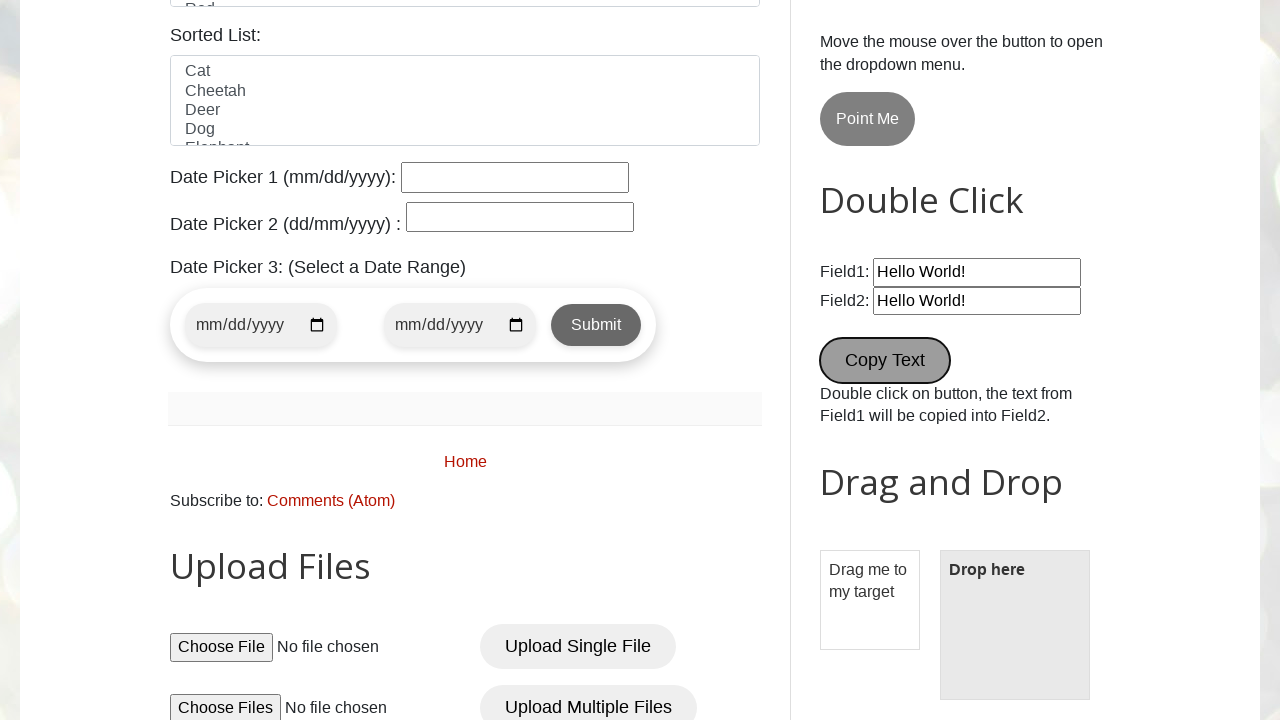

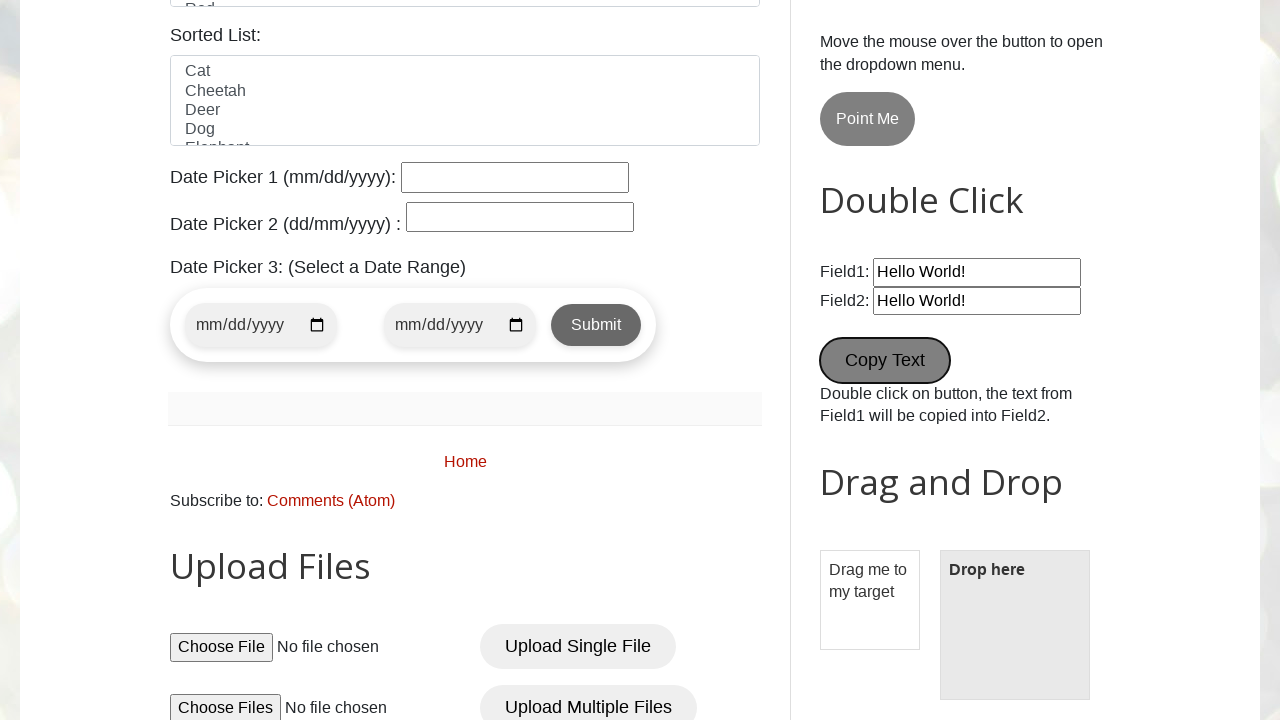